Tests radio button functionality by clicking two different radio buttons on a form testing page - first by ID selector, then by CSS selector with value attribute.

Starting URL: http://formy-project.herokuapp.com/radiobutton

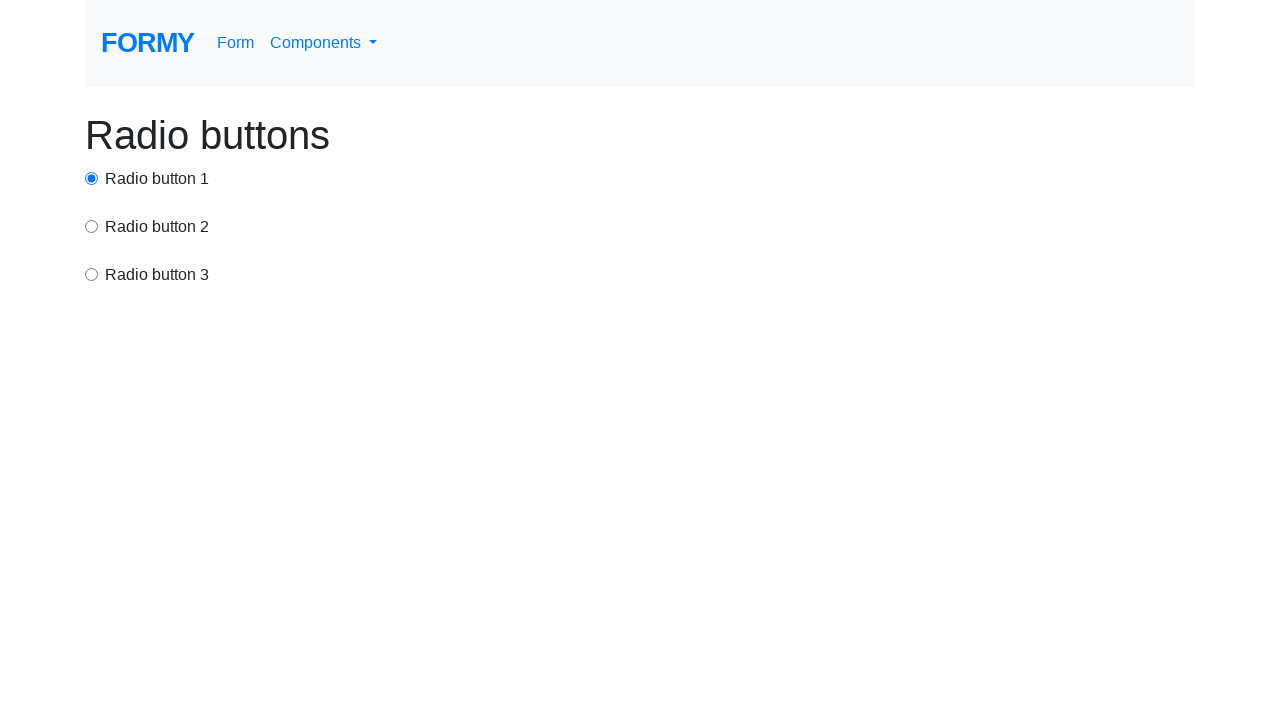

Clicked the first radio button by ID selector at (92, 178) on #radio-button-1
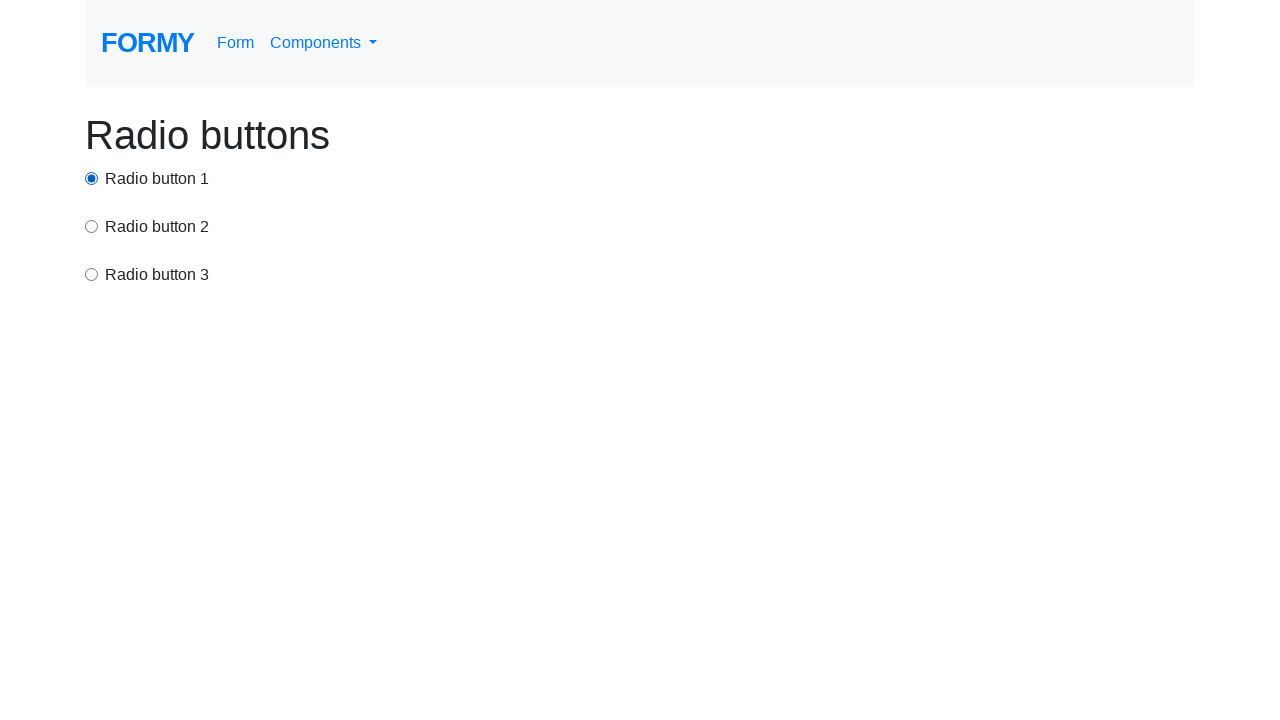

Clicked the second radio button by CSS selector with value attribute at (92, 226) on input[value='option2']
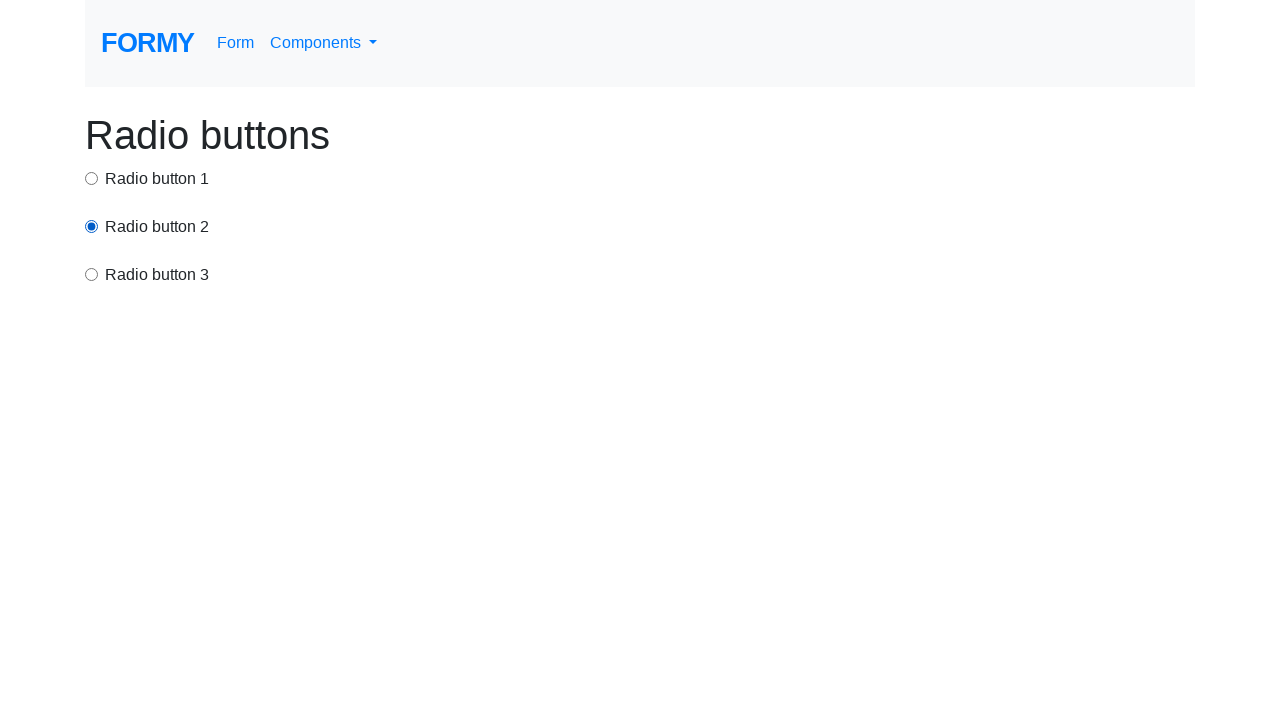

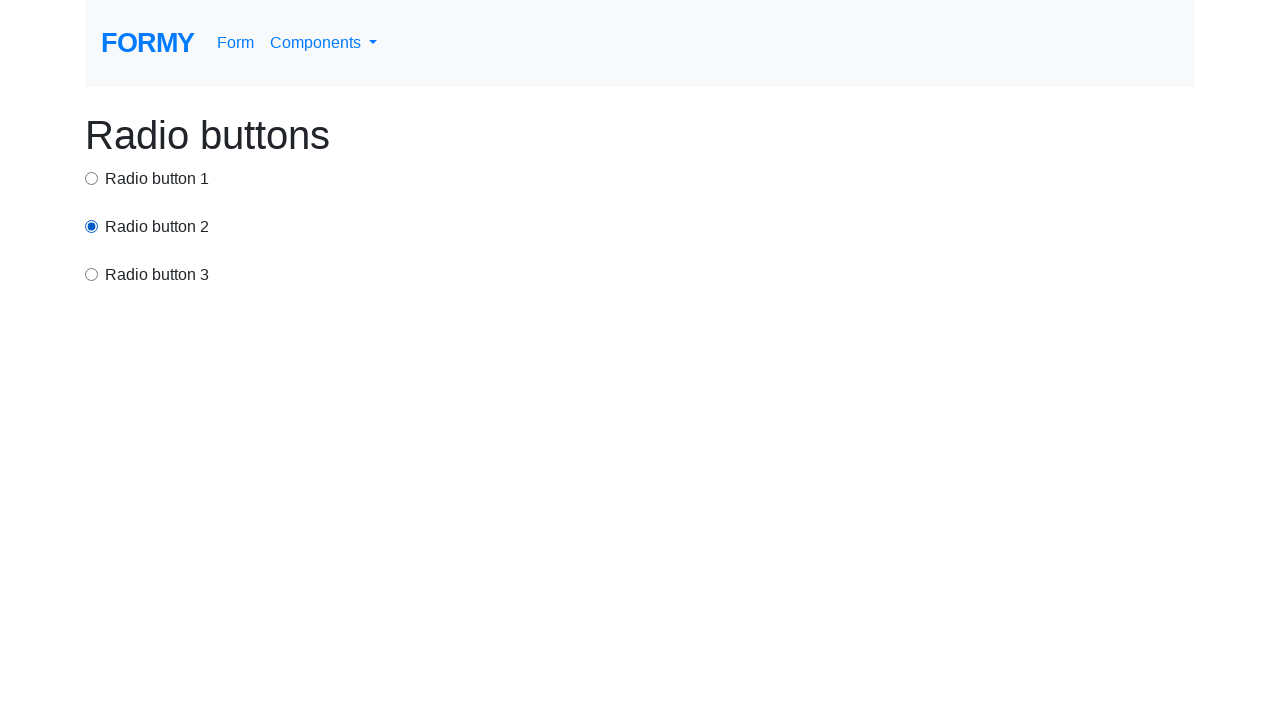